Tests radio button functionality on a sample Selenium testing site by scrolling down the page and clicking the "male" radio button option.

Starting URL: https://artoftesting.com/samplesiteforselenium

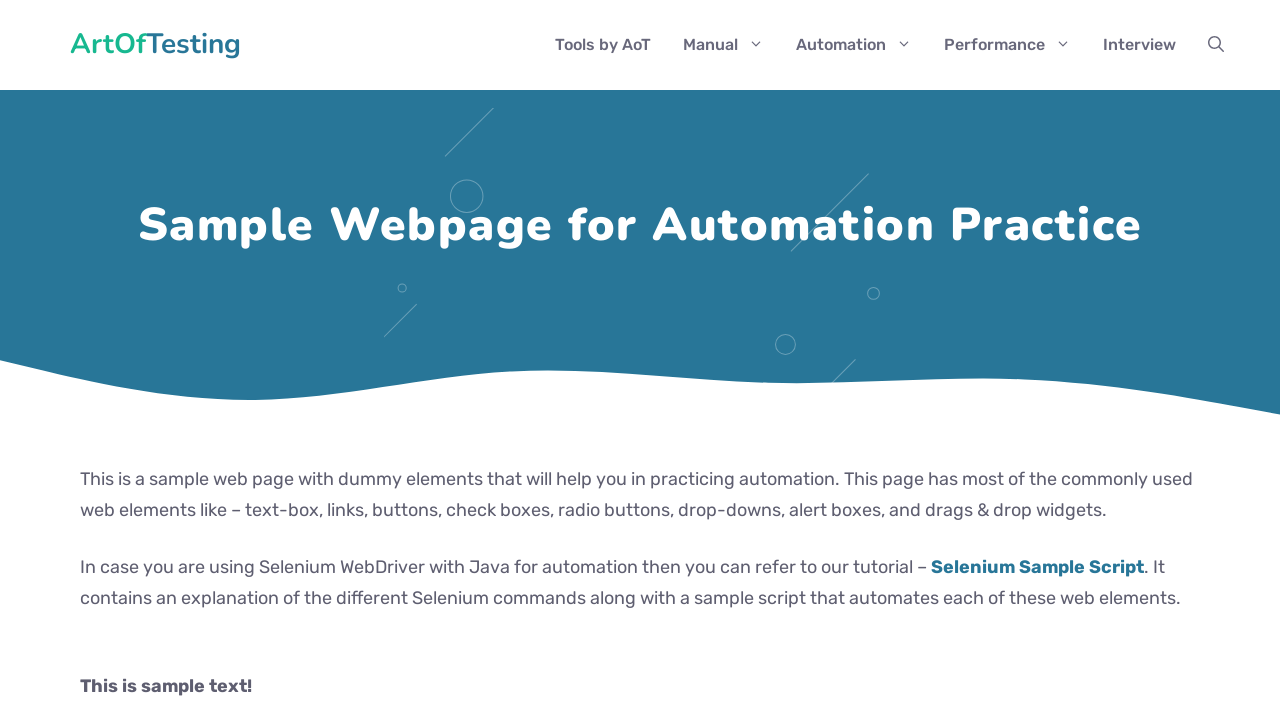

Scrolled down the page by 900 pixels
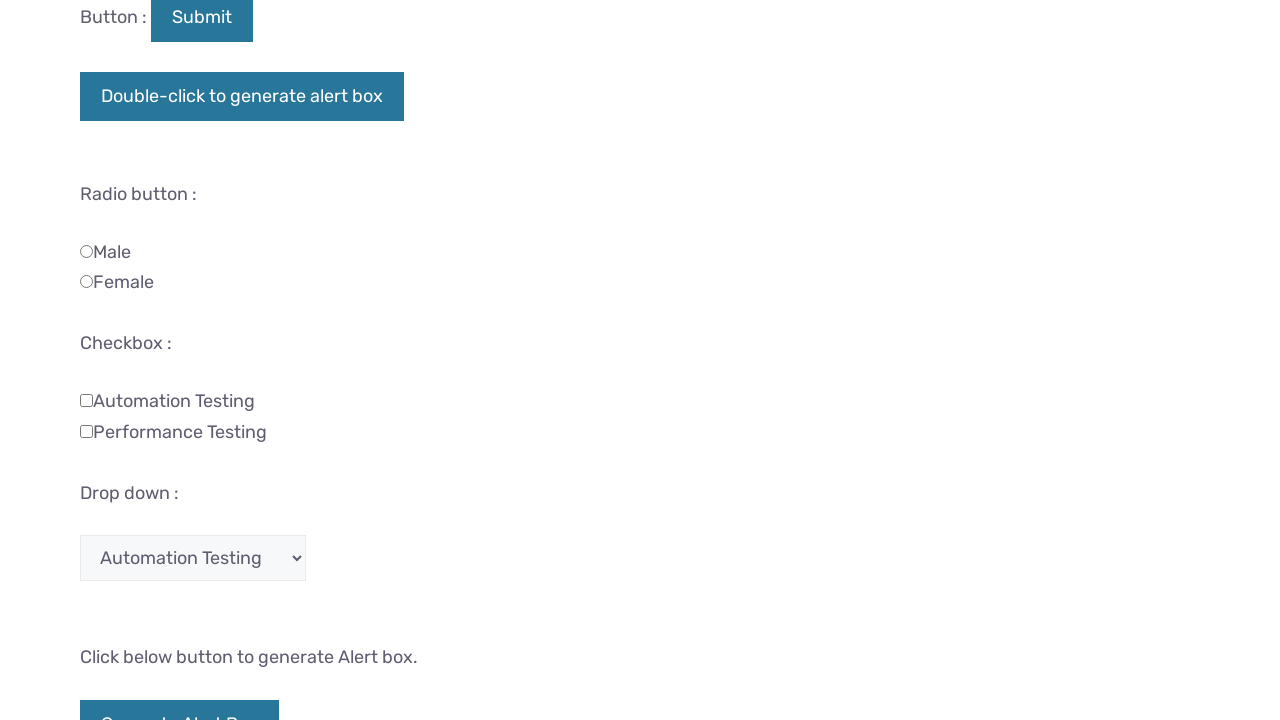

Clicked the male radio button at (86, 251) on input#male
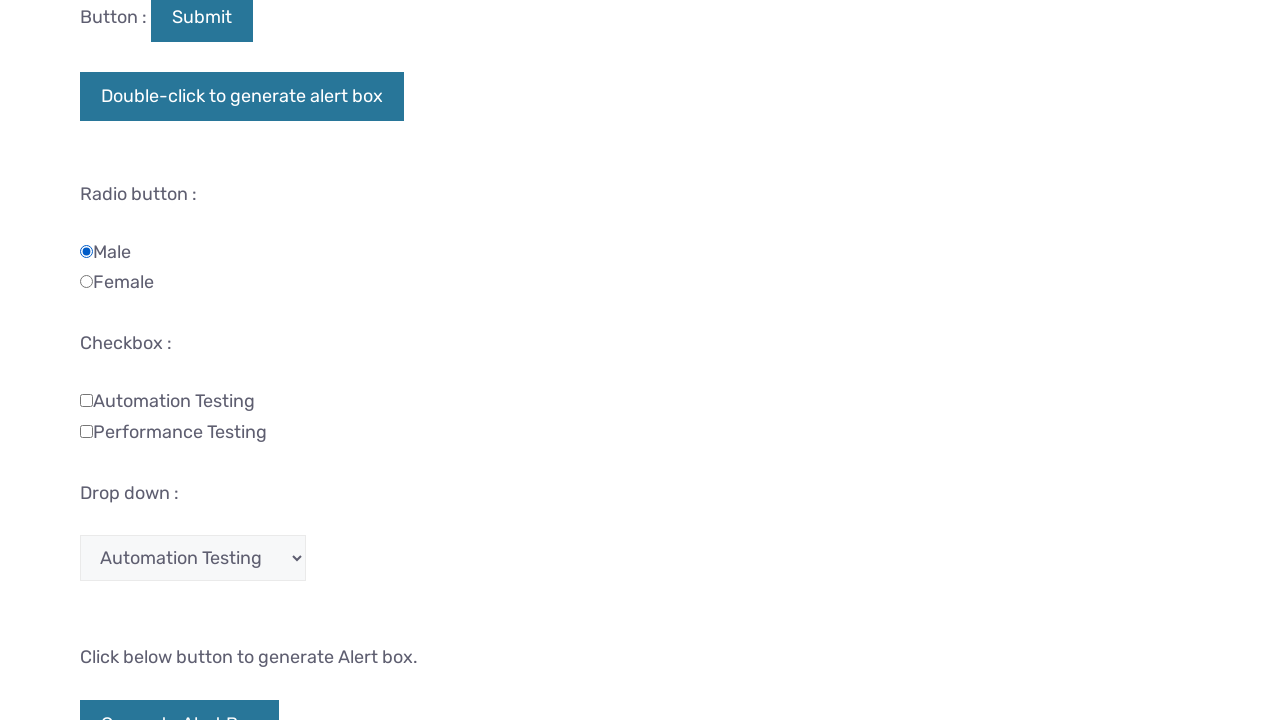

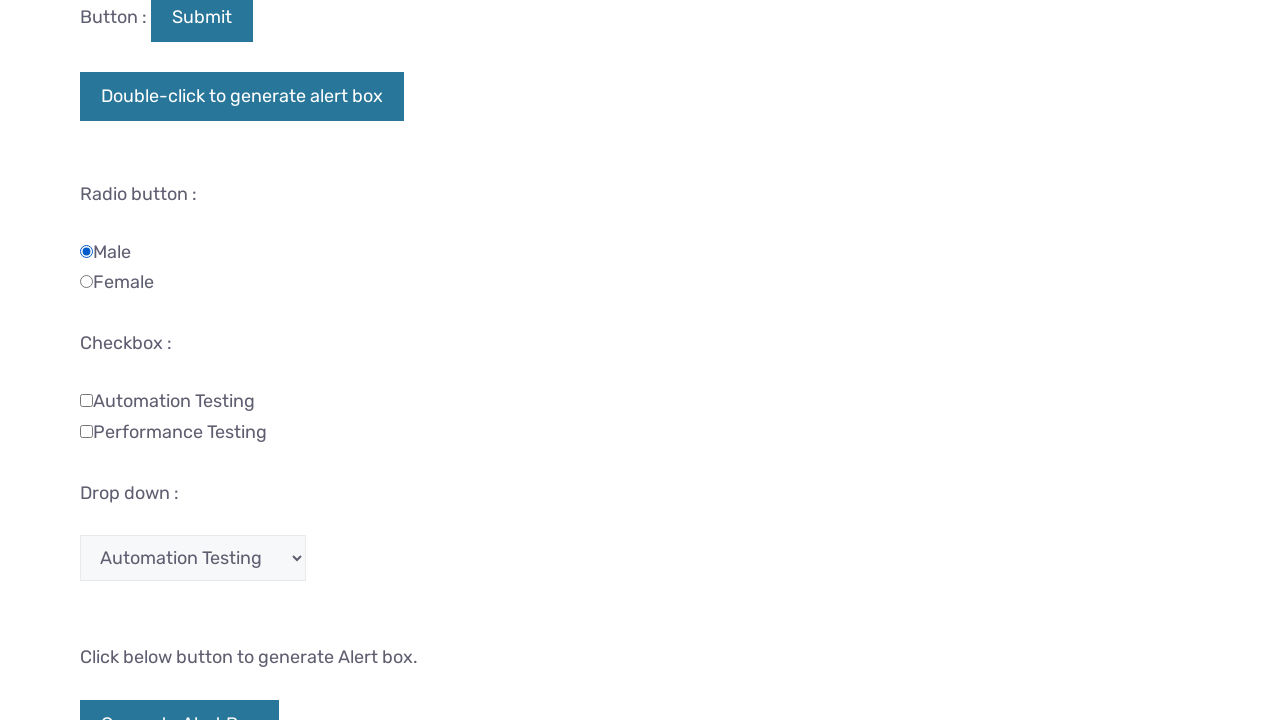